Solves a math captcha by calculating a formula based on a value from the page, fills the answer, selects checkboxes and radio buttons, then submits the form and handles an alert

Starting URL: http://suninjuly.github.io/math.html

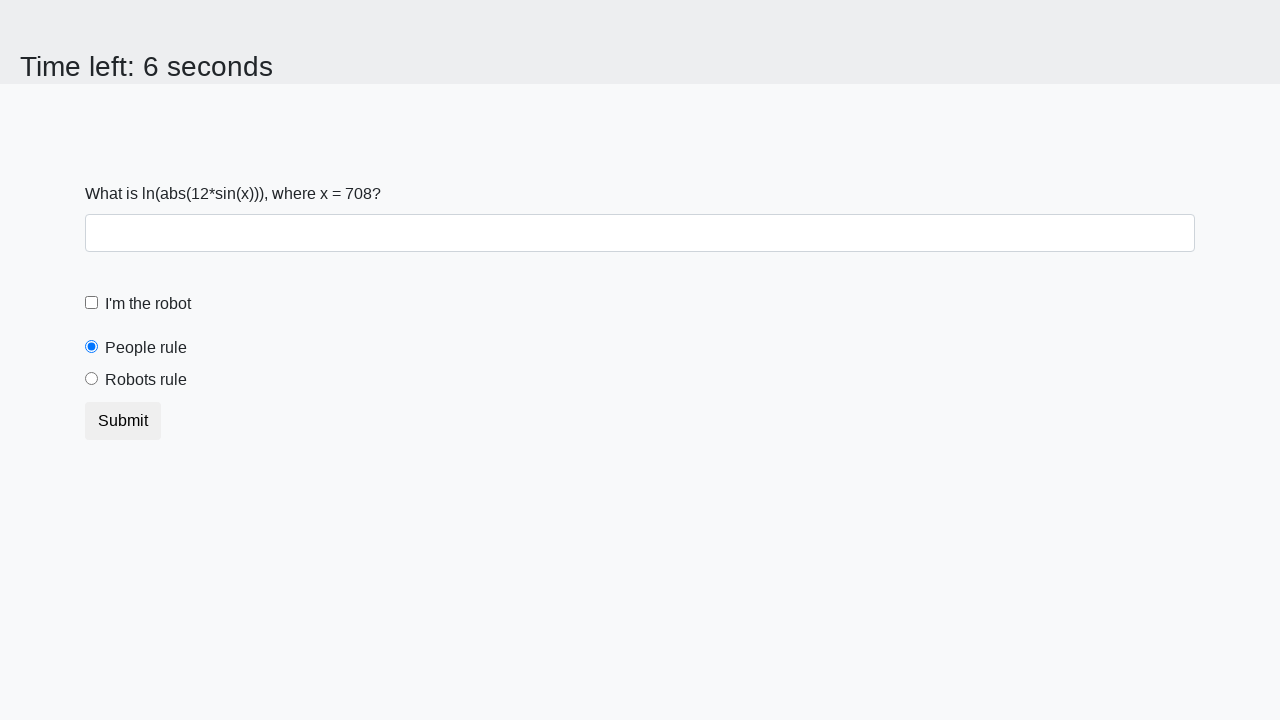

Located the math formula element
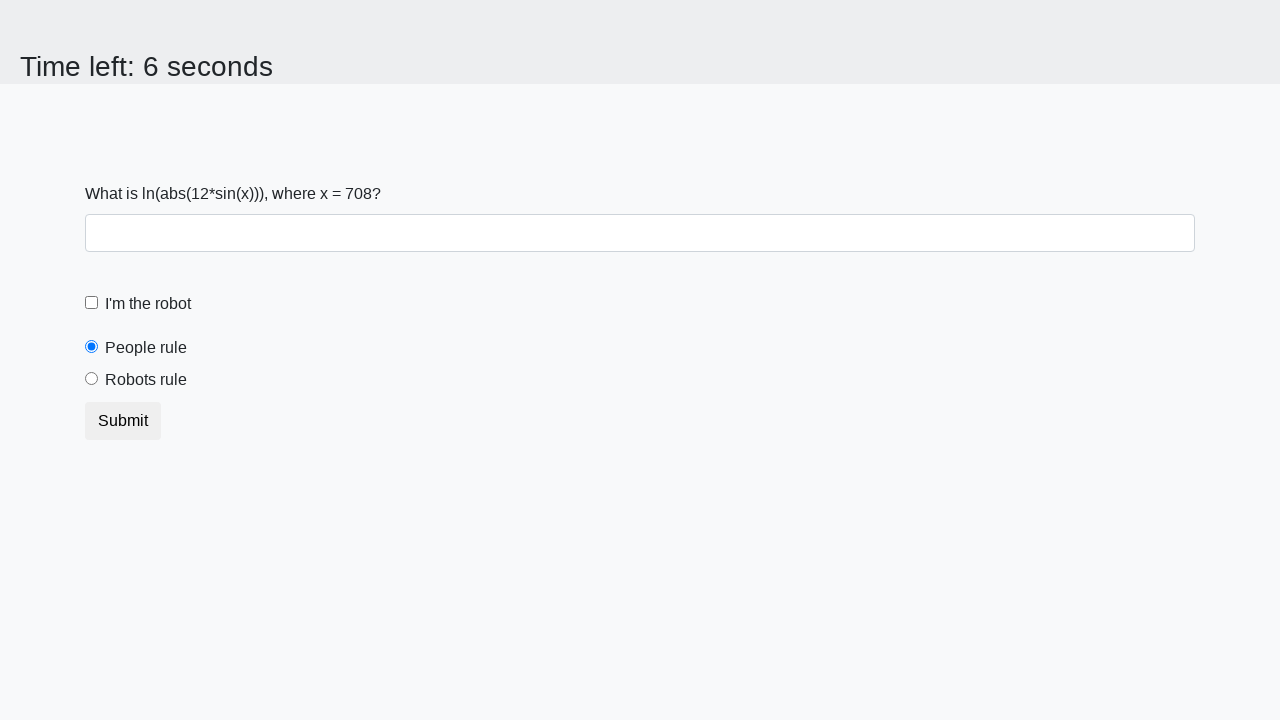

Extracted the value from the math formula element
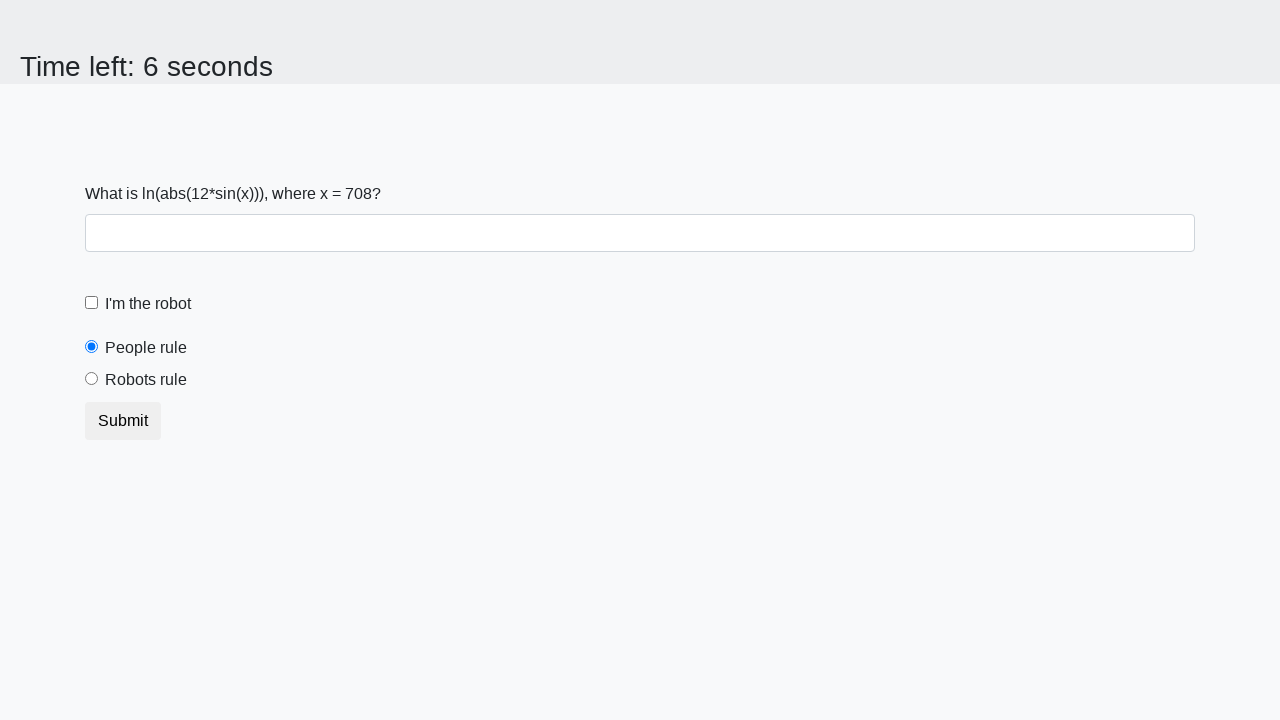

Calculated the answer using the formula: 2.389851203076945
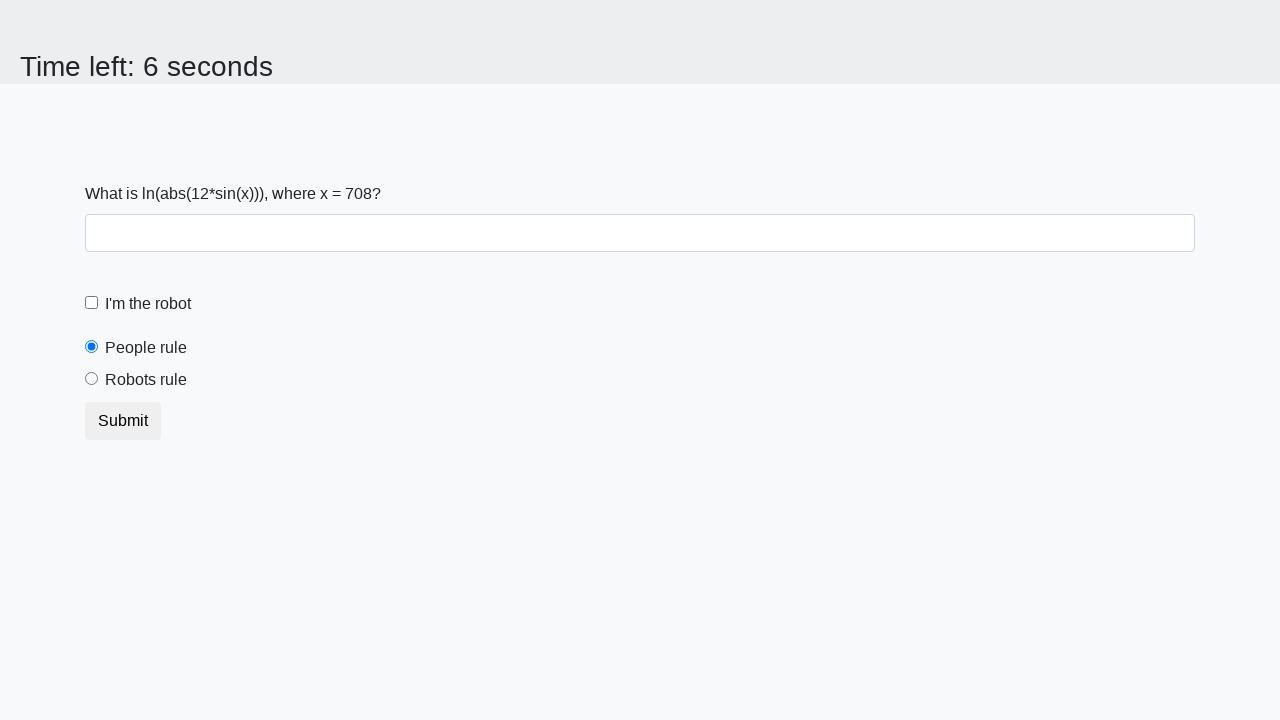

Filled the answer field with the calculated result on input#answer
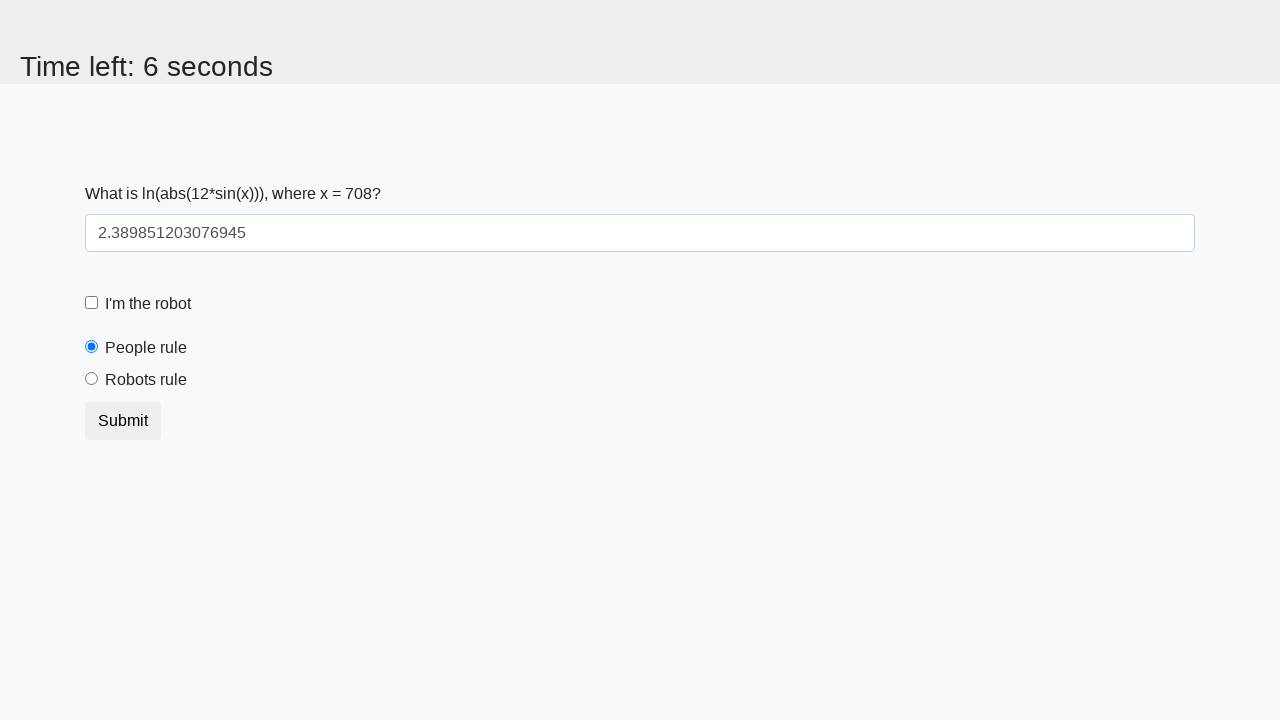

Checked the 'I'm not a robot' checkbox at (92, 303) on input#robotCheckbox
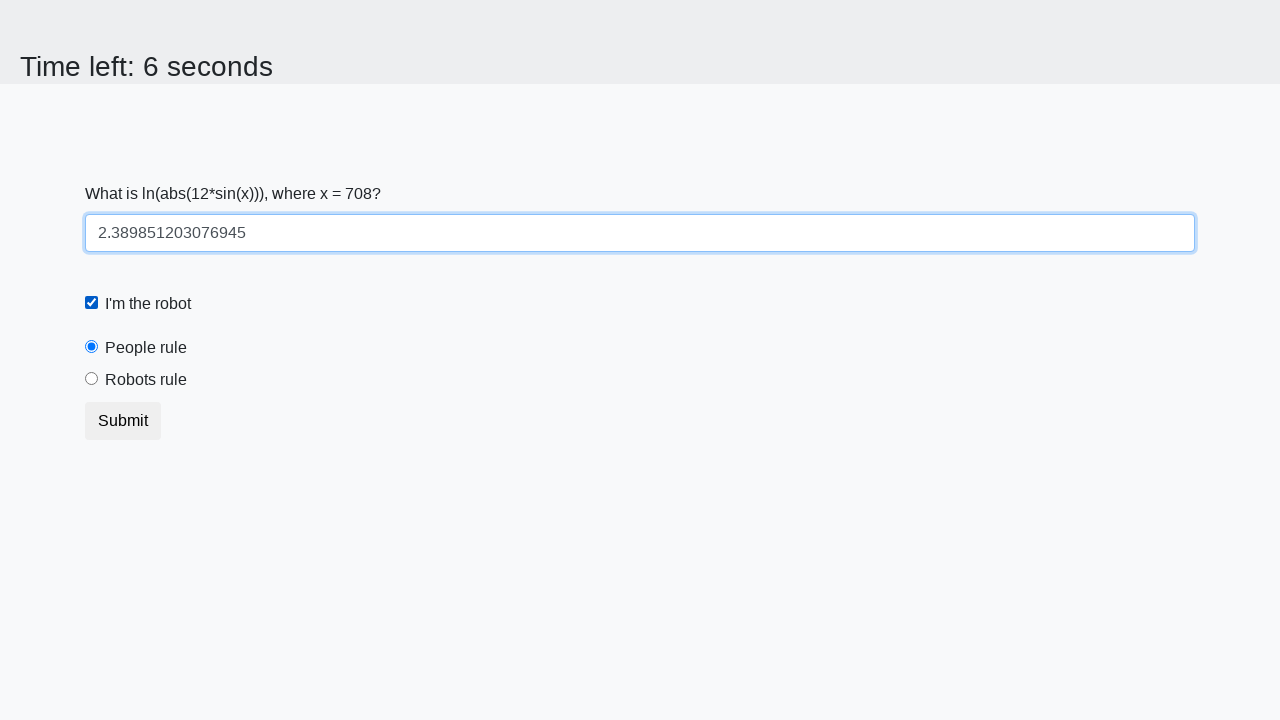

Selected the 'robots rule' radio button at (92, 379) on input#robotsRule
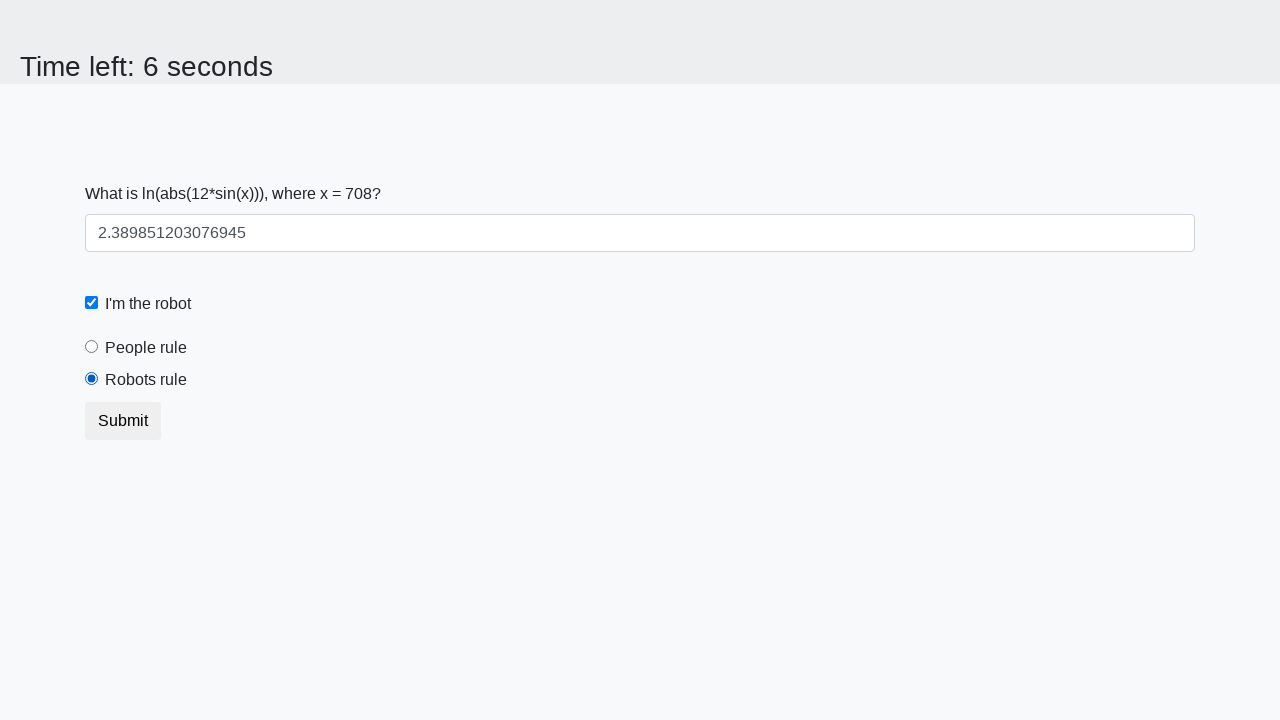

Clicked the submit button at (123, 421) on button[type="submit"]
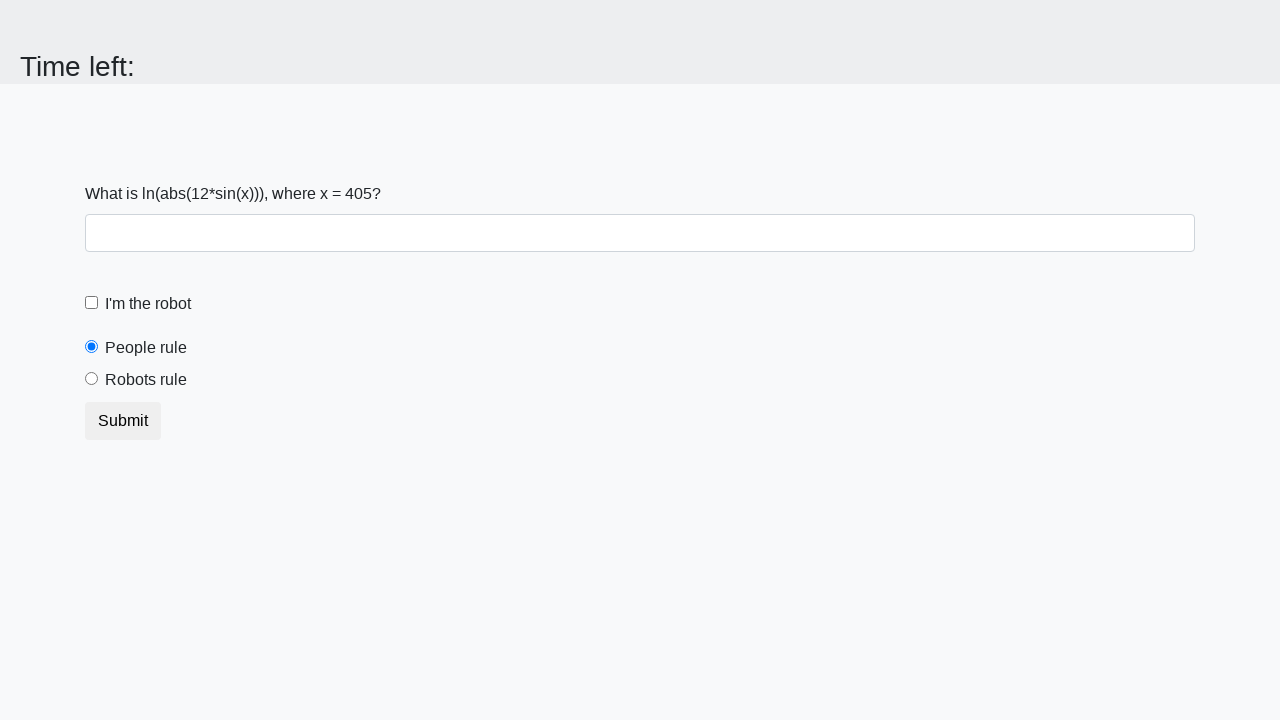

Set up alert dialog handler to accept any alerts
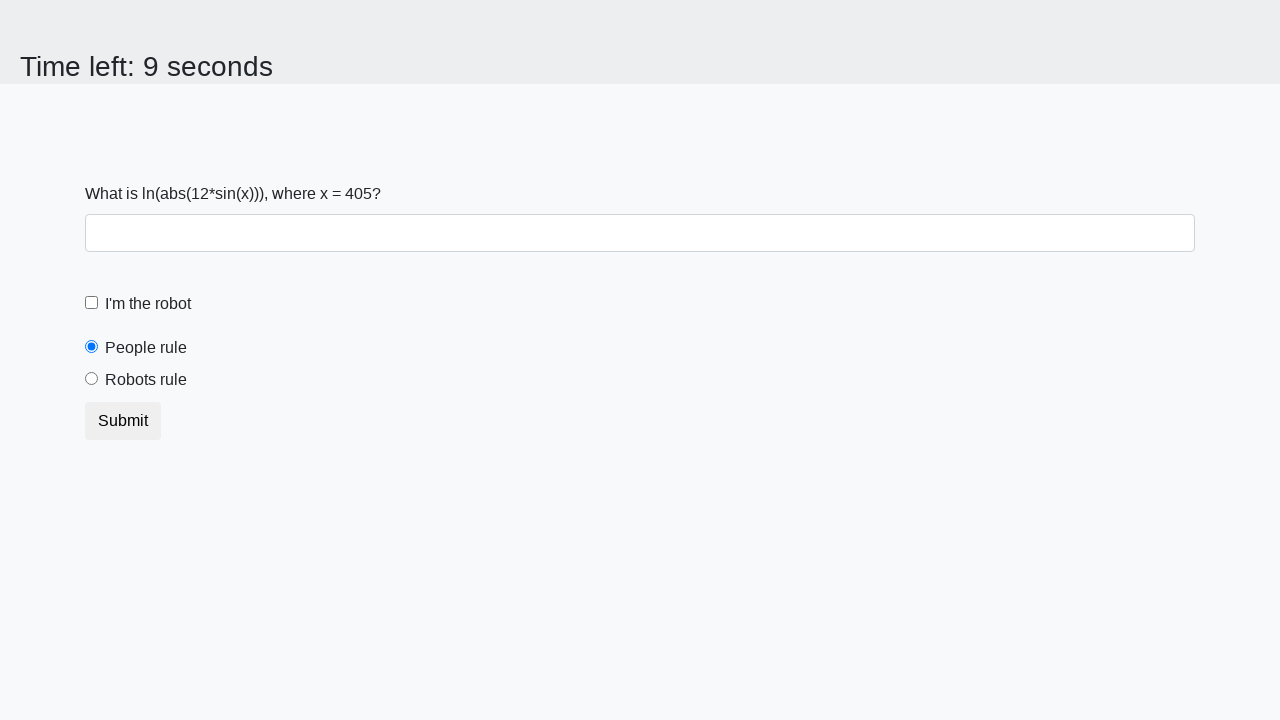

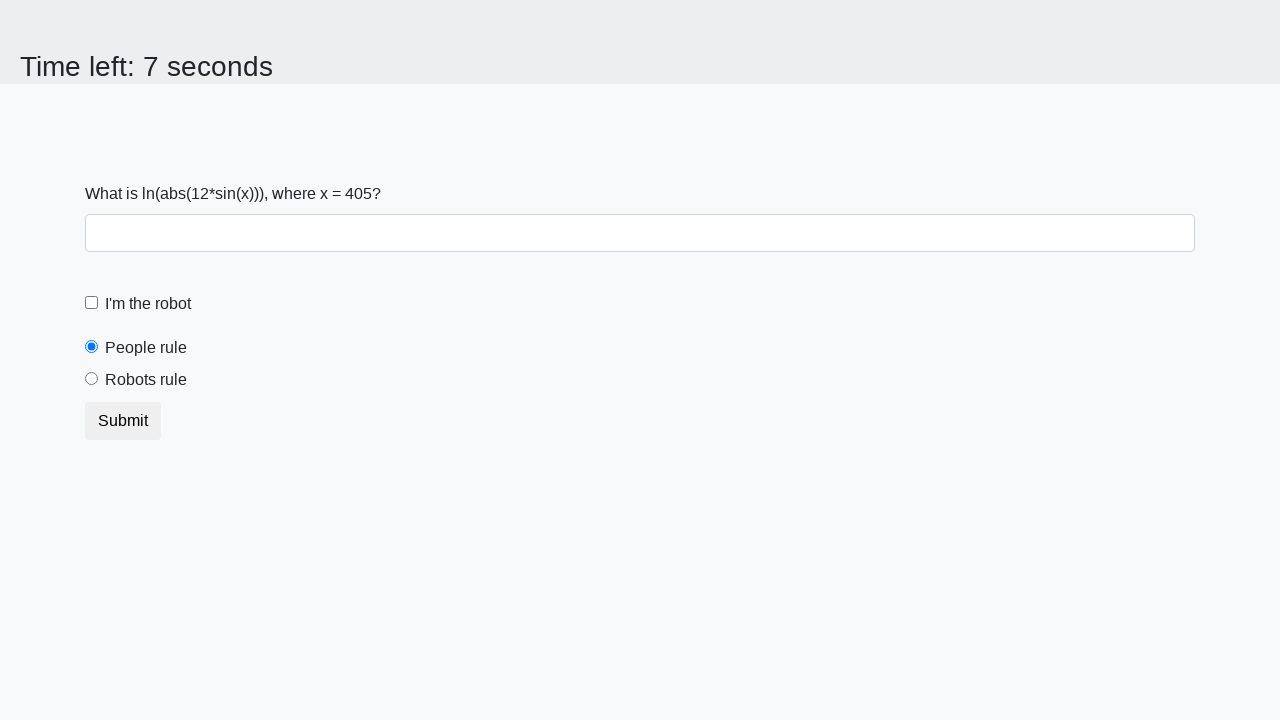